Tests a registration form by filling in email and password fields, confirming password, and verifying successful registration message

Starting URL: https://lm.skillbox.cc/qa_tester/module05/practice1/

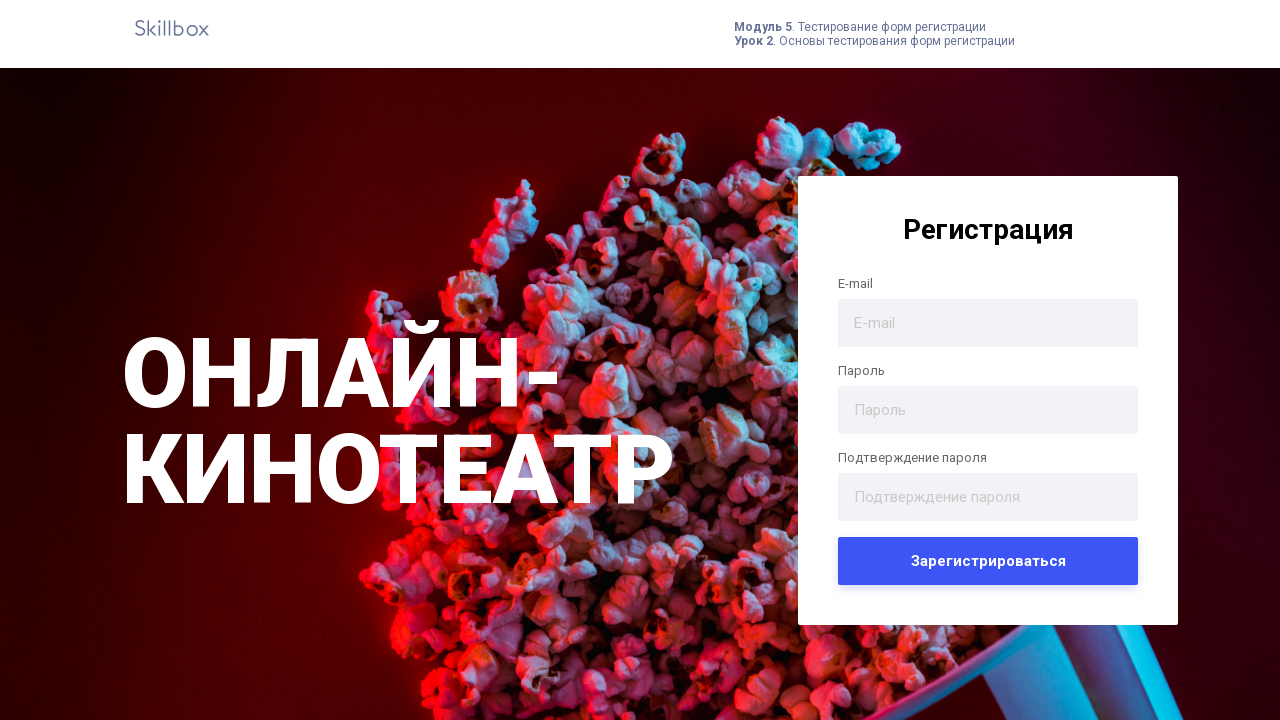

Filled email field with 'test@test.ru' on .form-input
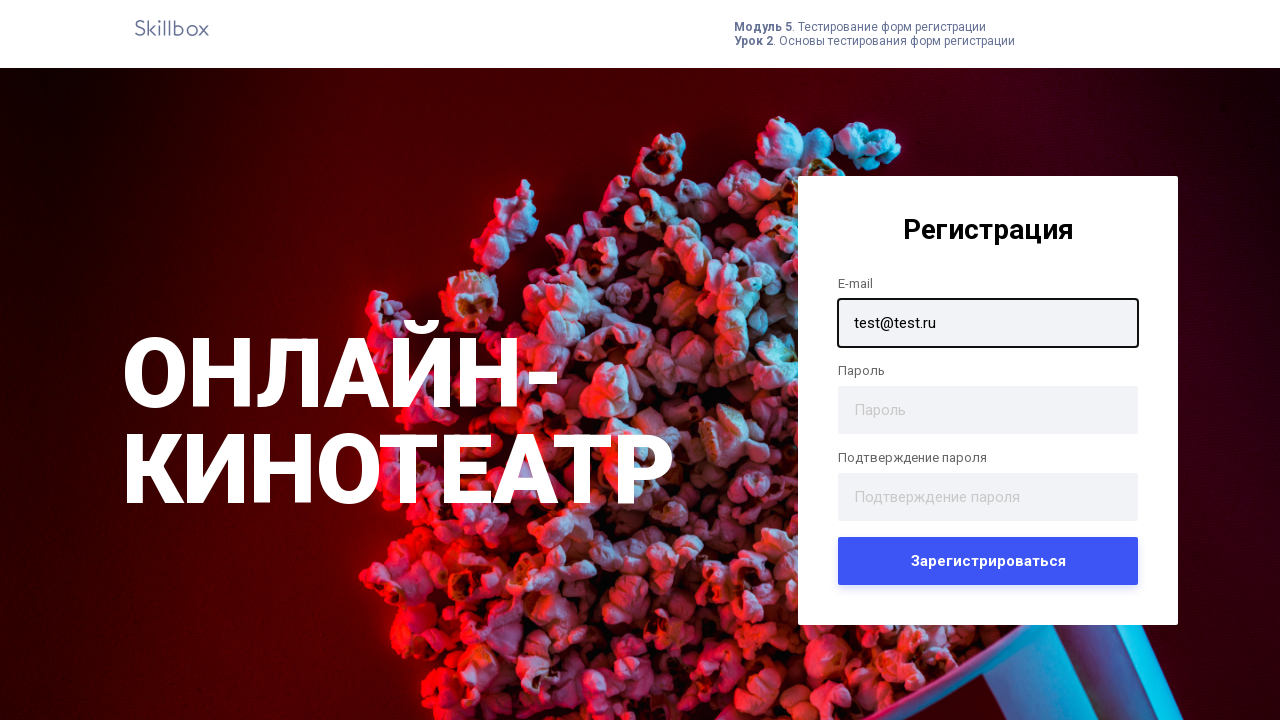

Filled password field with 'qwerty12345' on input[name='password']
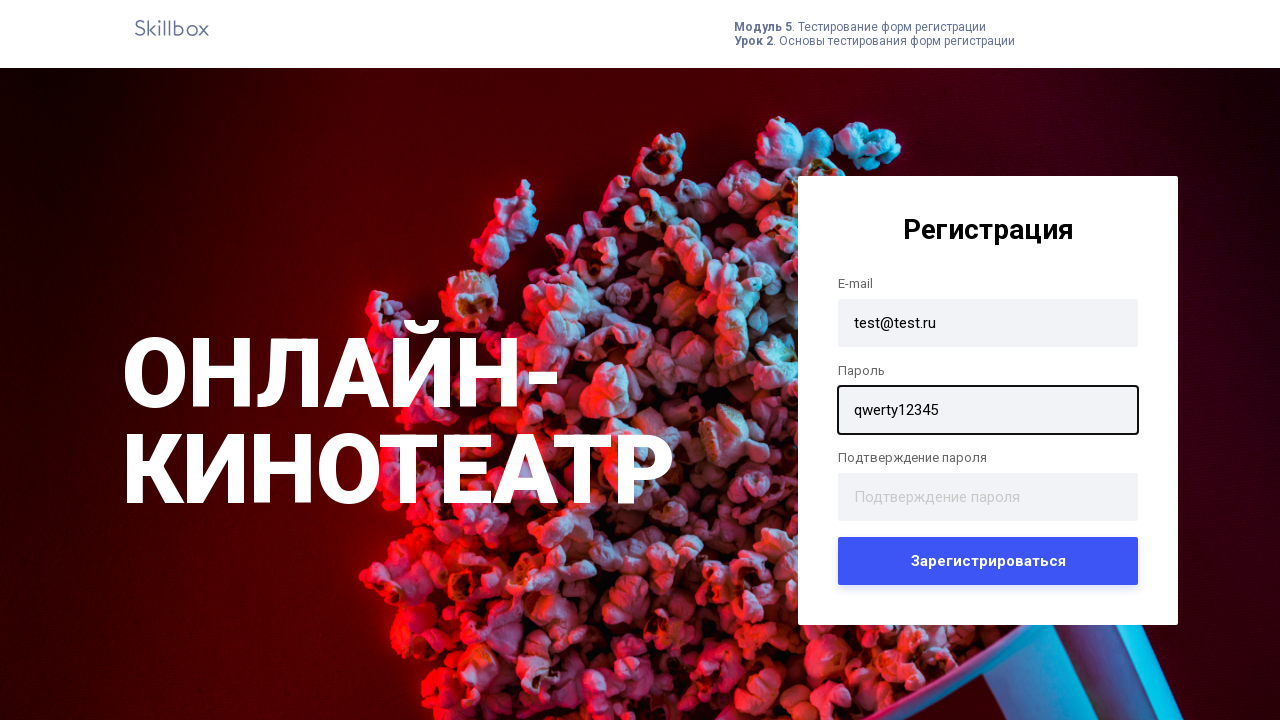

Filled confirm password field with 'qwerty12345' on #confirm_password
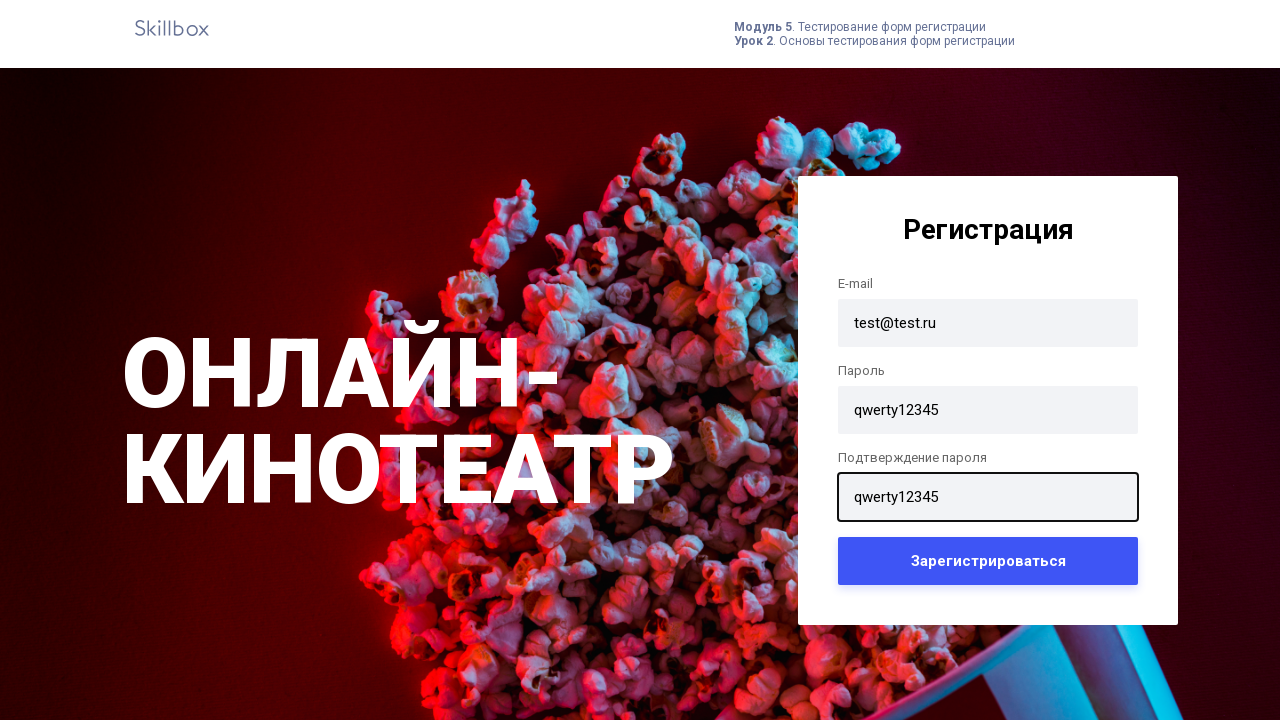

Clicked submit button to register at (988, 560) on button
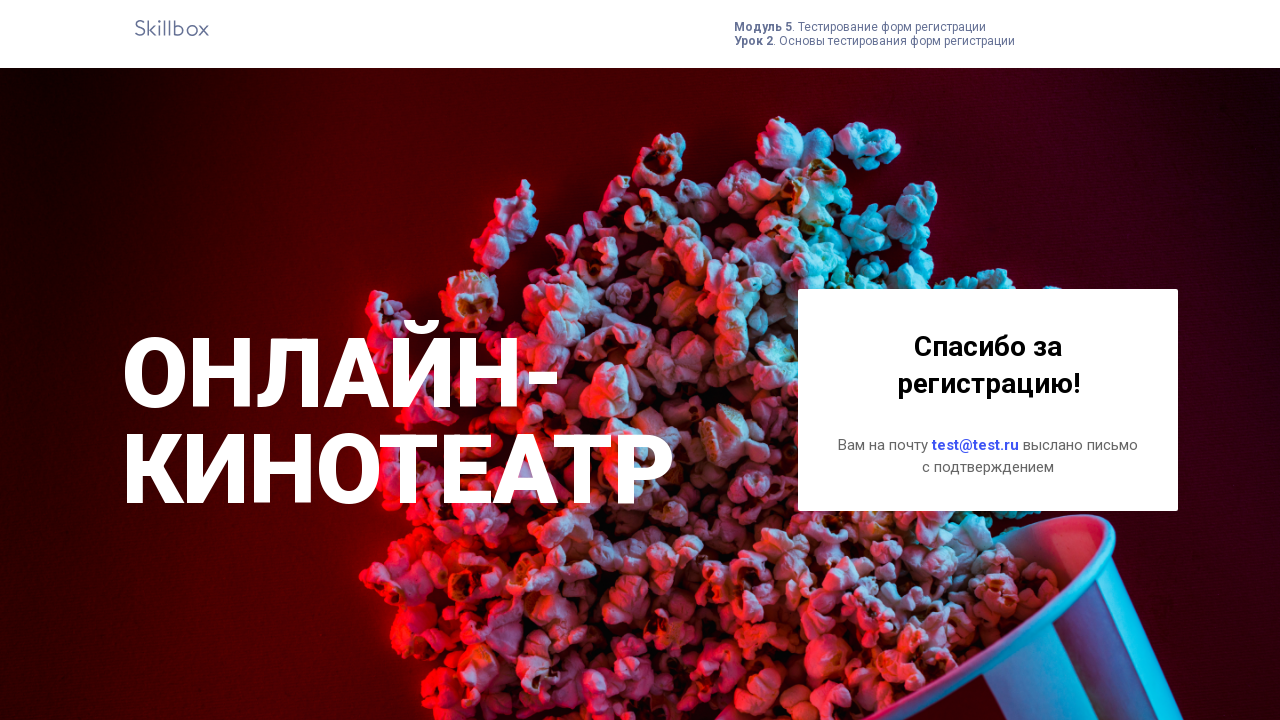

Success message element loaded
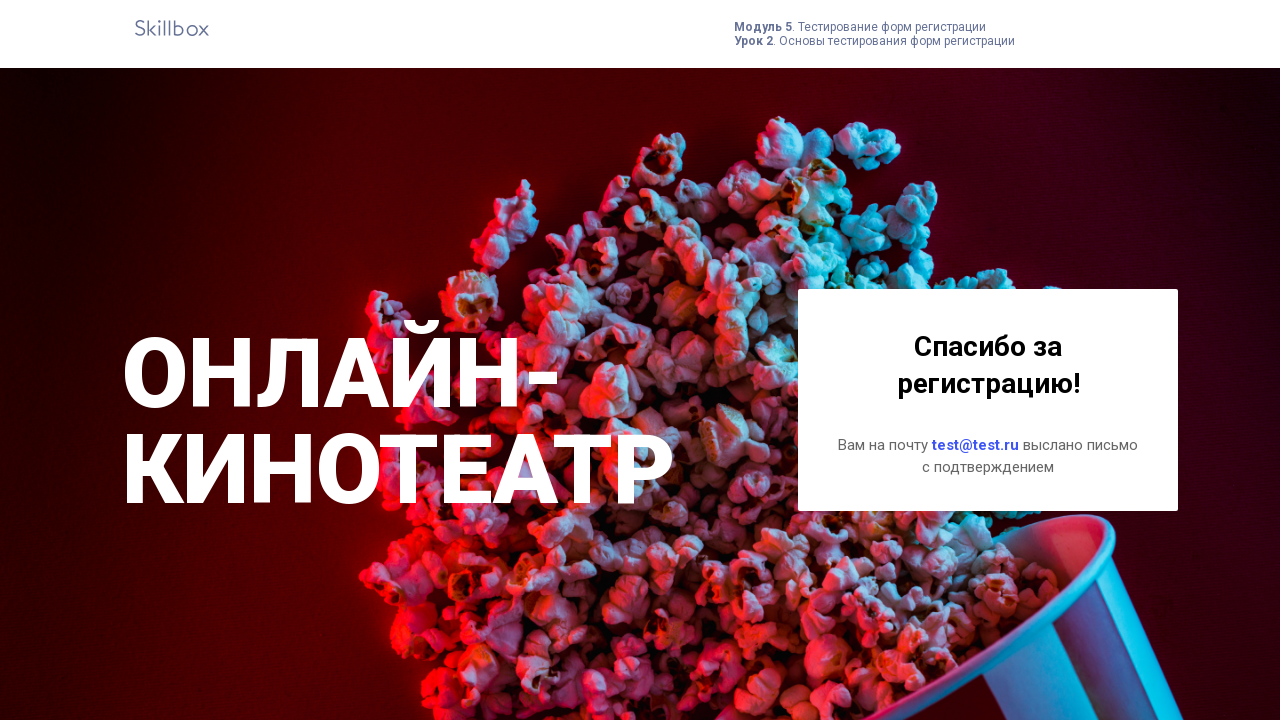

Verified success message: 'Спасибо за регистрацию!'
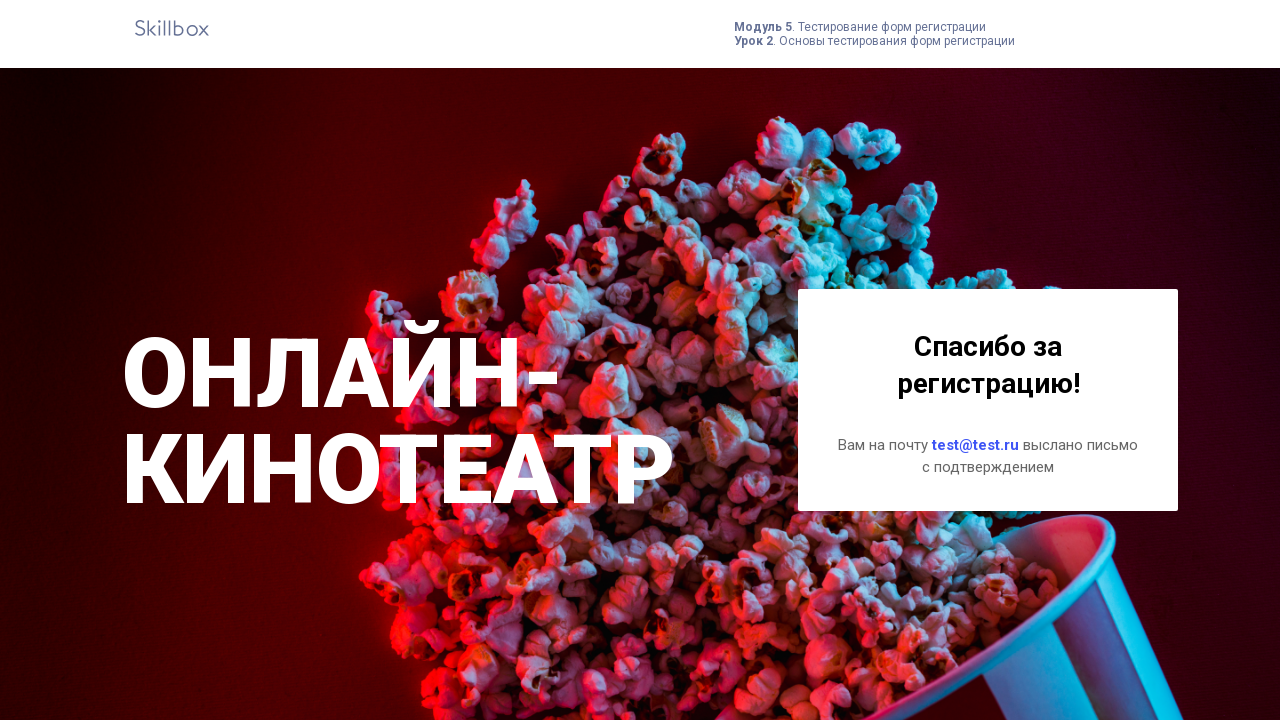

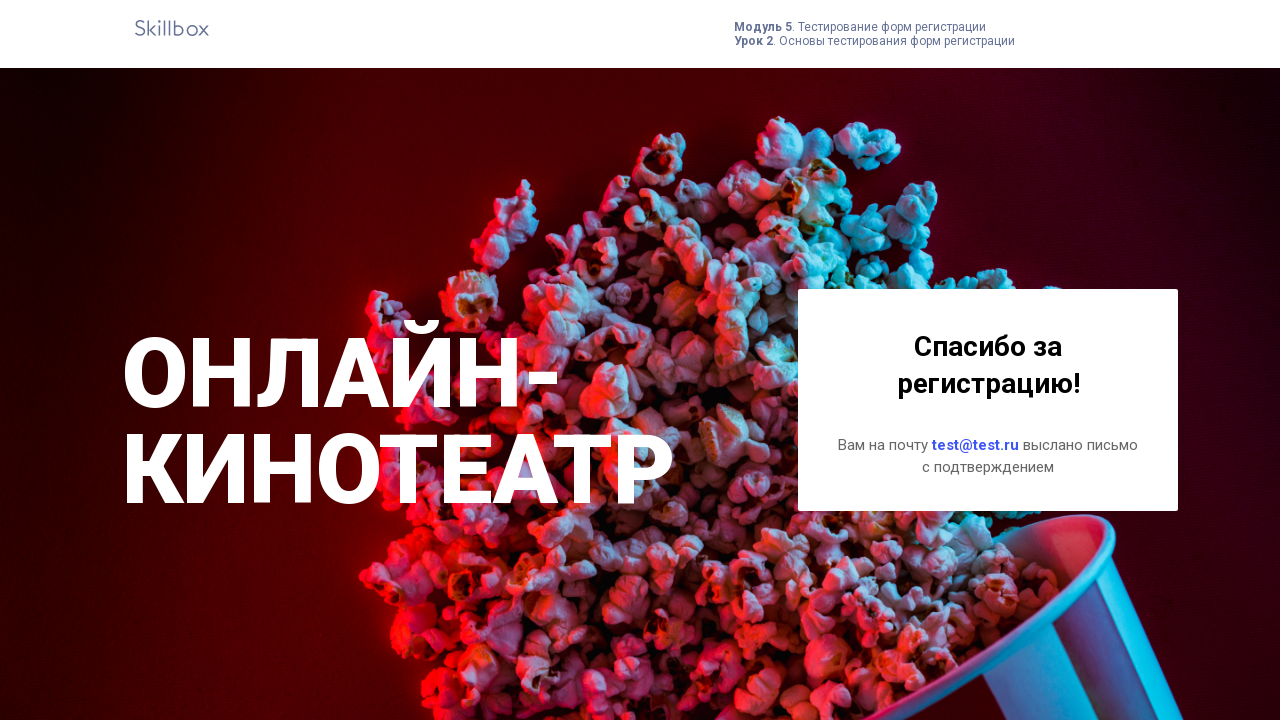